Tests that the dynamic content page loads successfully by waiting for the h3 heading element to be present on the page.

Starting URL: https://the-internet.herokuapp.com/dynamic_content

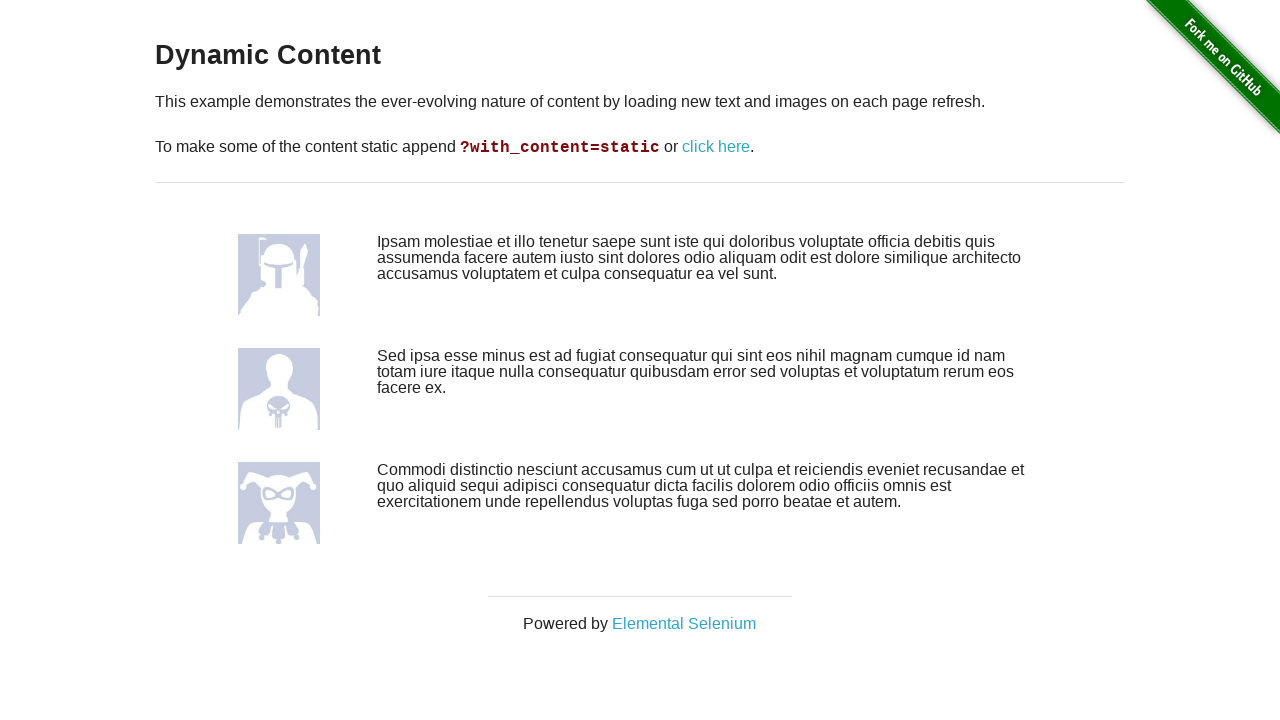

Navigated to dynamic content page
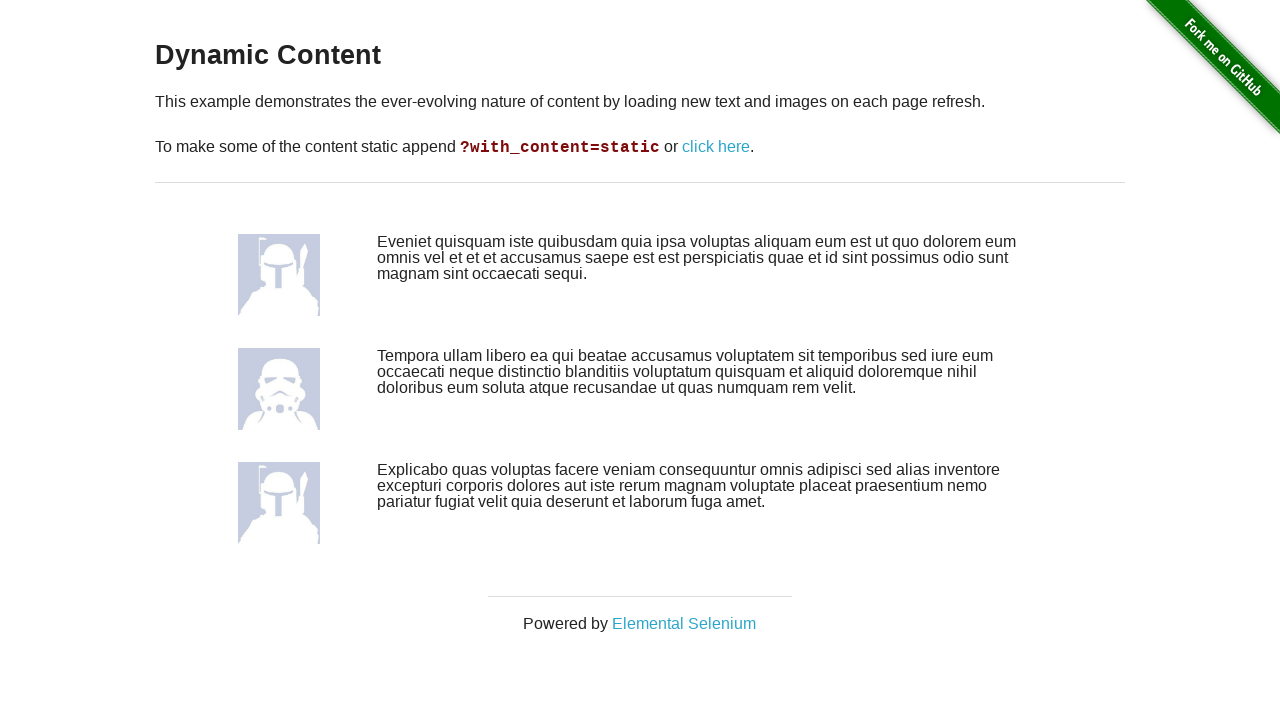

H3 heading element loaded on dynamic content page
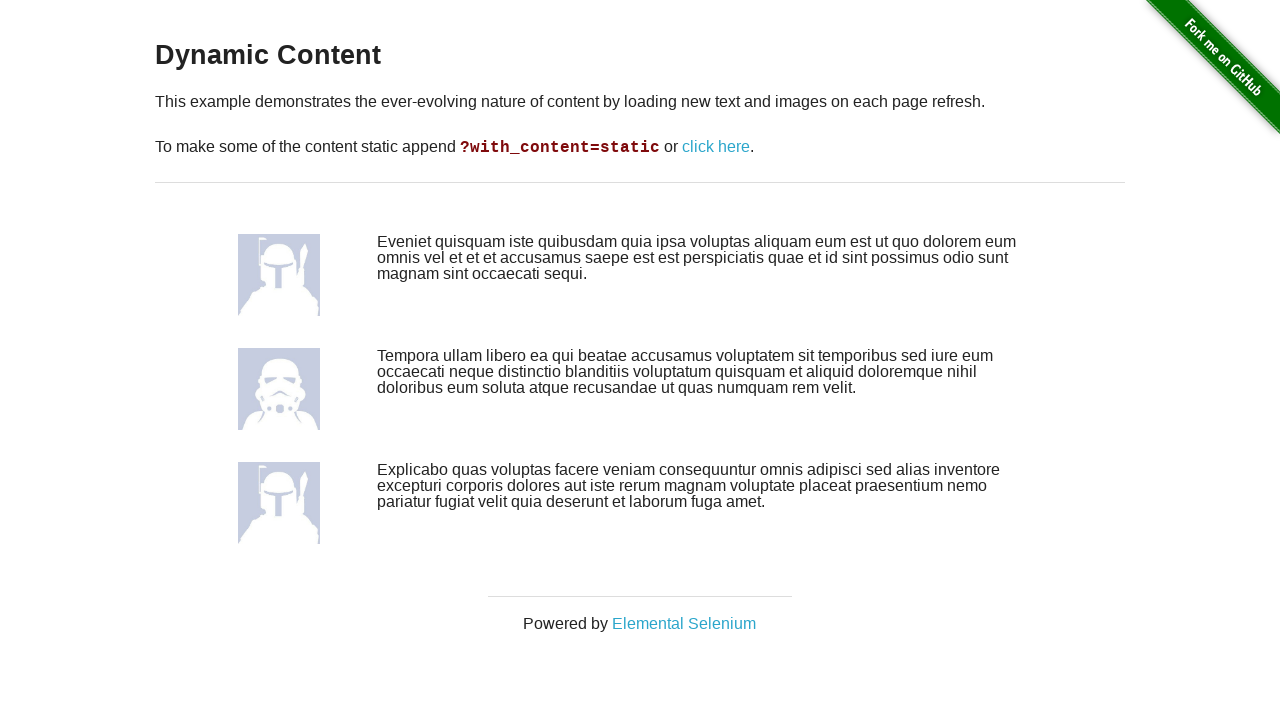

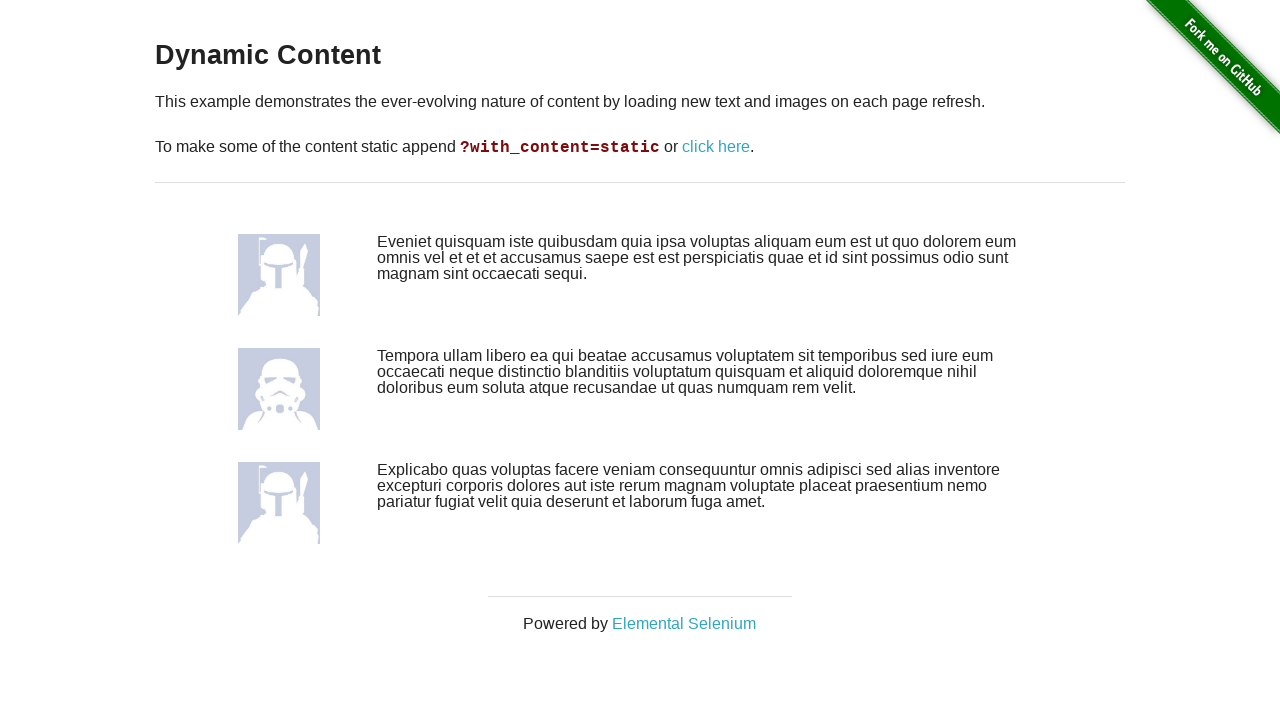